Tests the complete checkout flow by adding two products to cart, filling out order information with fake data, and completing the purchase.

Starting URL: https://www.demoblaze.com/index.html

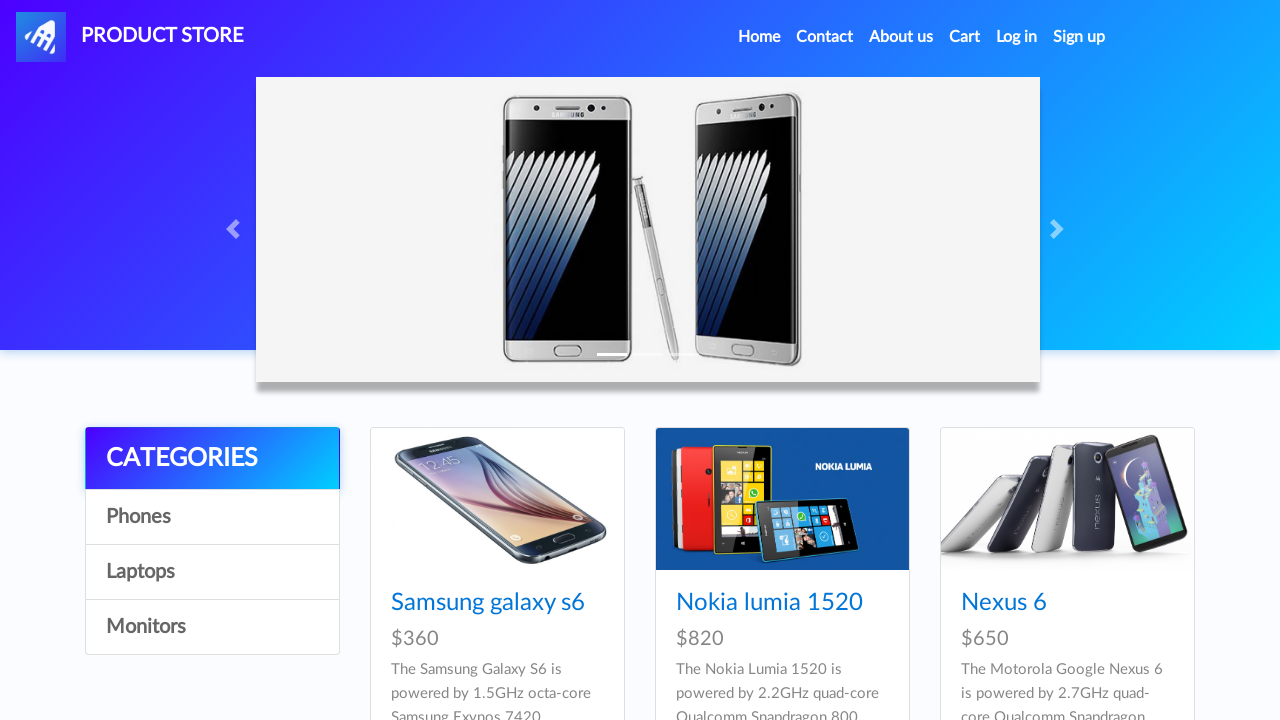

Set up dialog handler to auto-accept popups
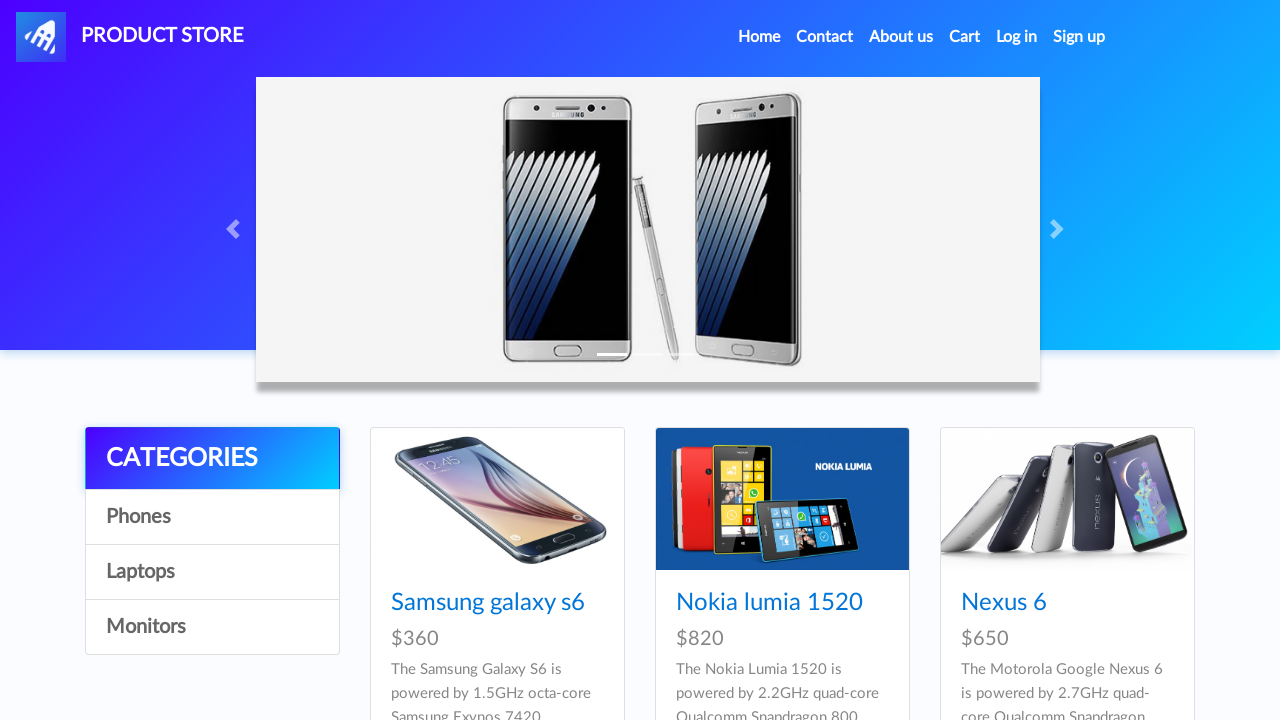

Clicked on Samsung galaxy s6 product at (488, 603) on internal:role=link[name="Samsung galaxy s6"i]
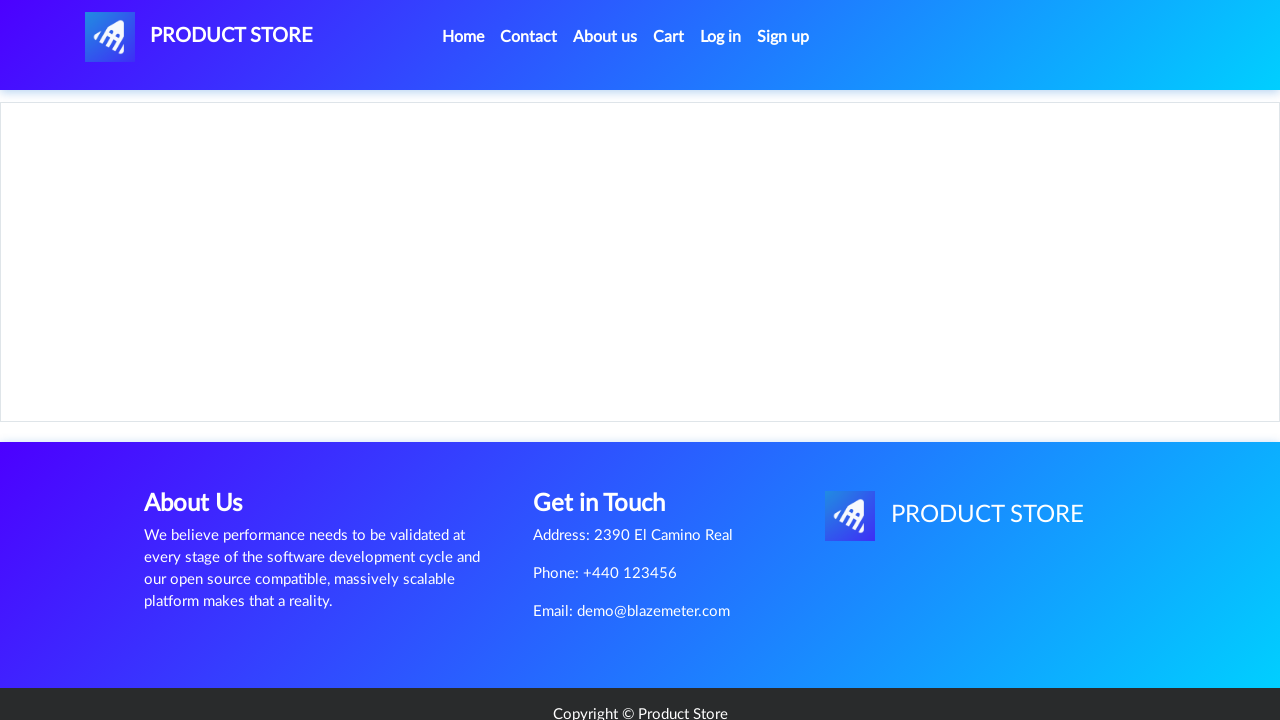

Added Samsung galaxy s6 to cart at (610, 440) on internal:role=link[name="Add to cart"i]
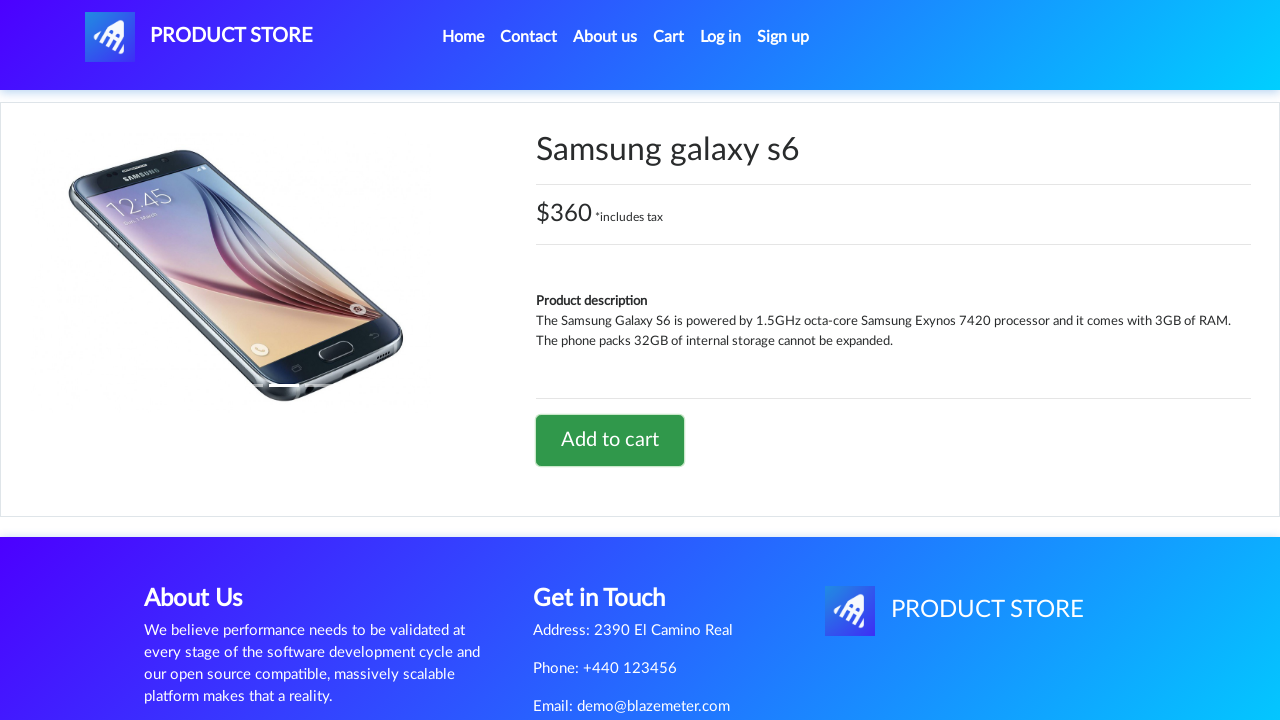

Waited for dialog confirmation
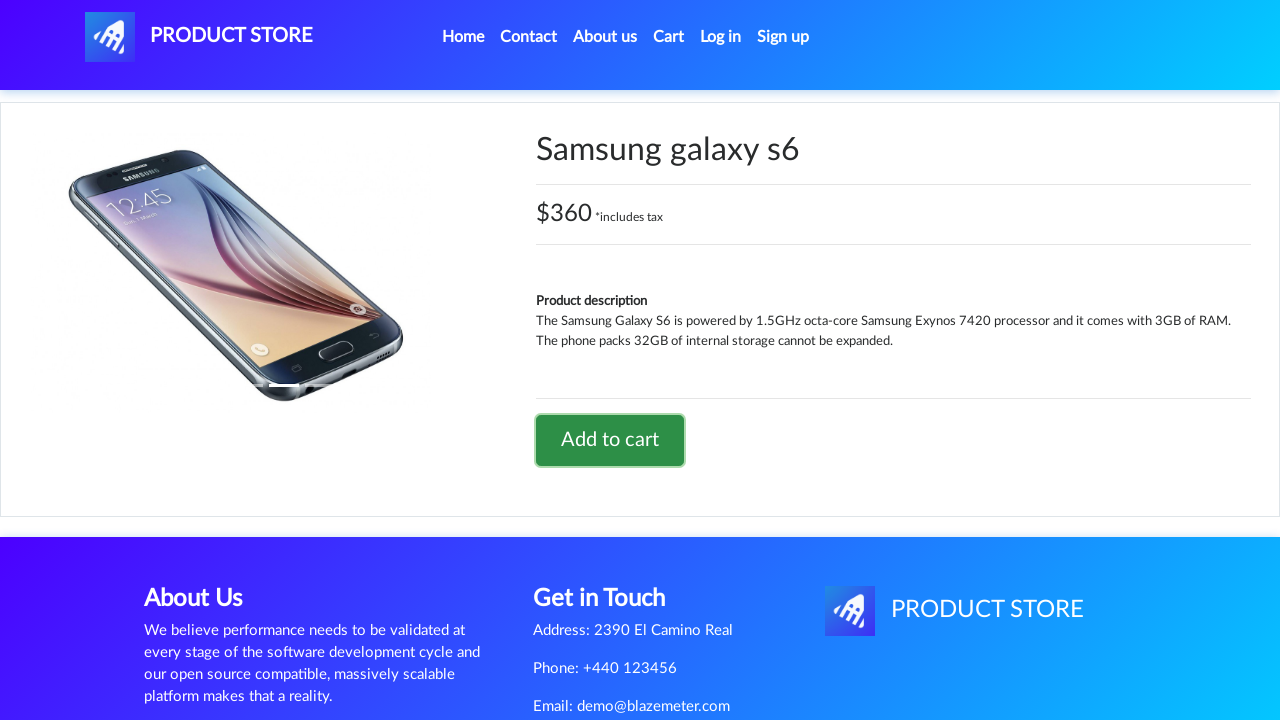

Navigated to Home page at (463, 37) on internal:role=link[name="Home"i]
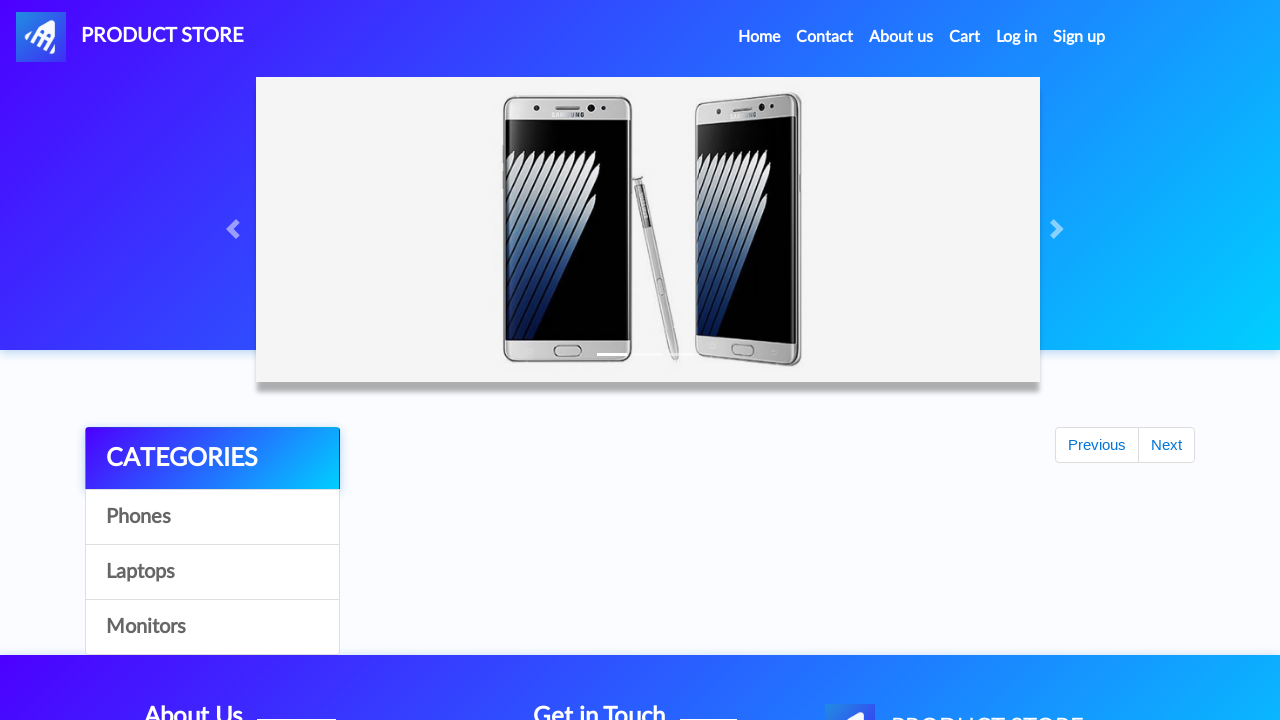

Categories section loaded
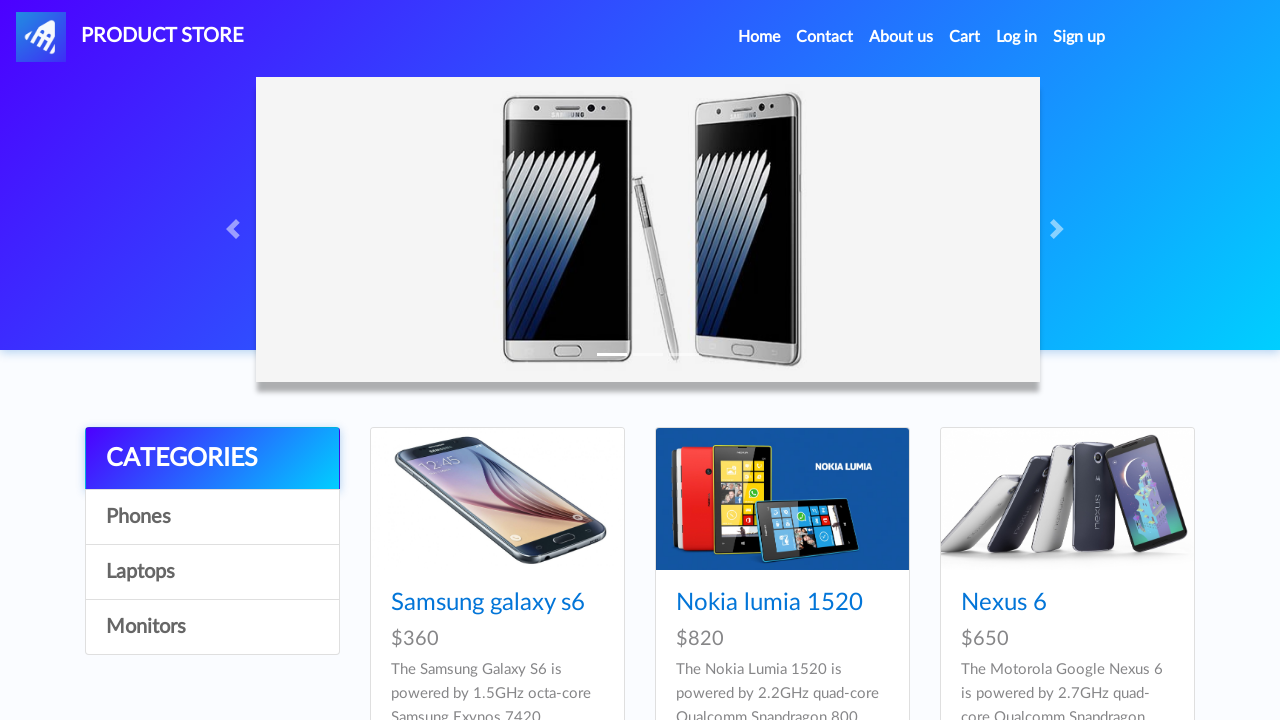

Clicked on Nexus 6 product at (1004, 603) on internal:role=link[name="Nexus 6"i]
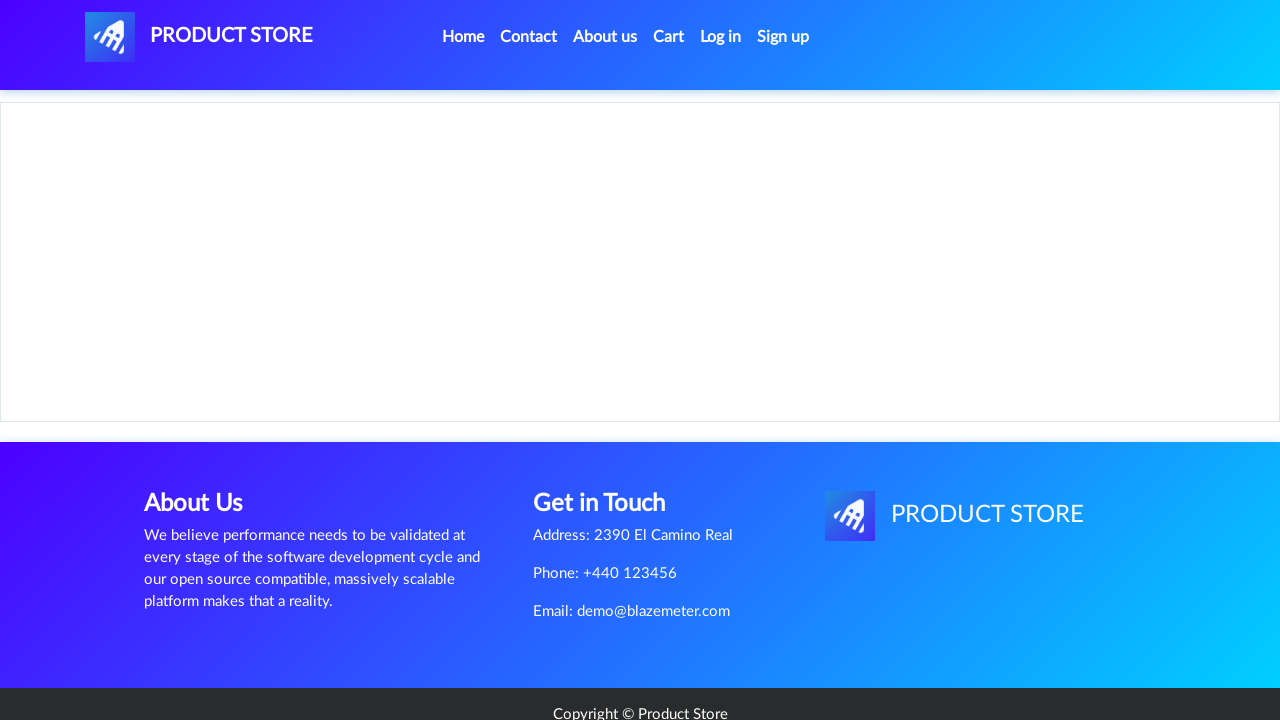

Added Nexus 6 to cart at (610, 440) on internal:role=link[name="Add to cart"i]
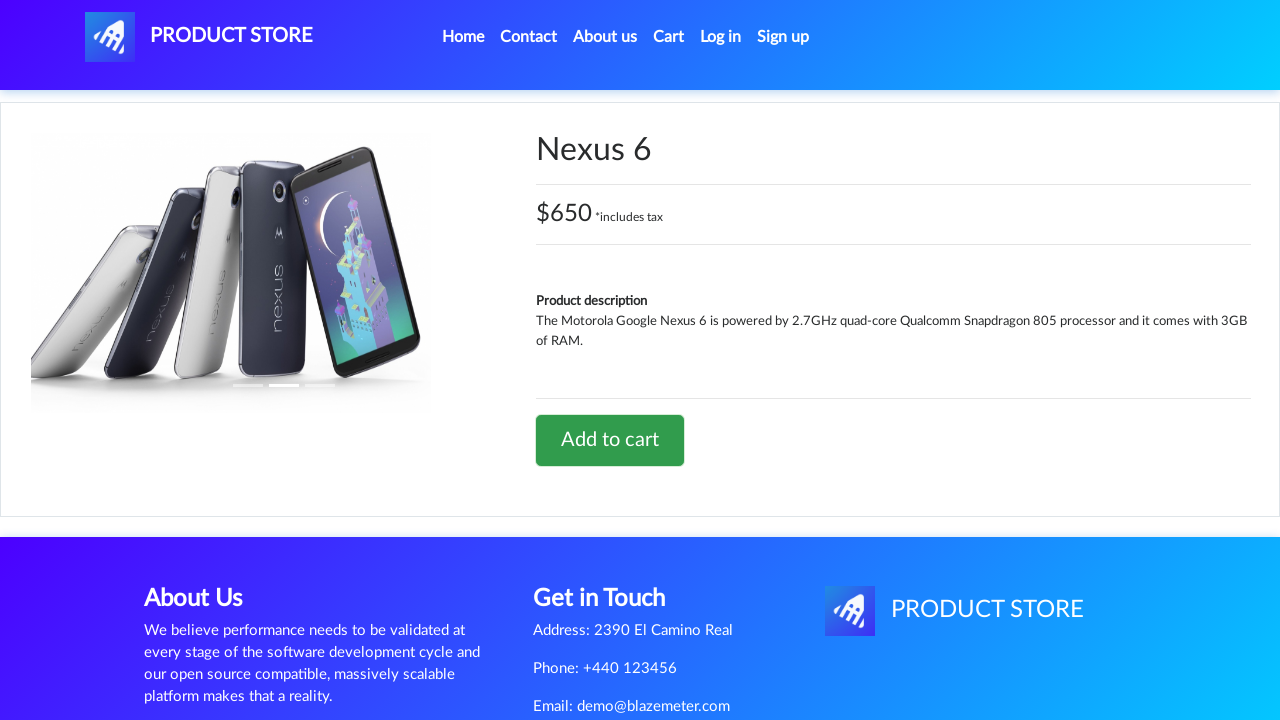

Waited for dialog confirmation
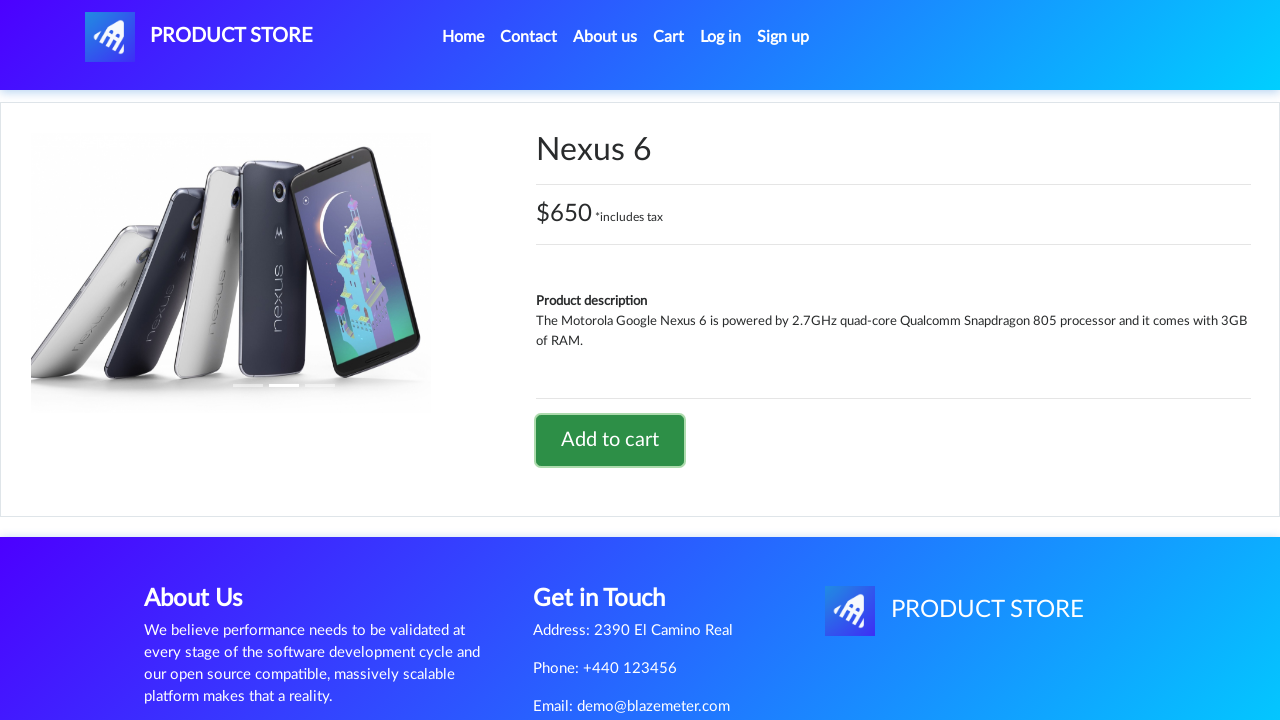

Navigated to shopping cart at (669, 37) on internal:role=link[name="Cart"s]
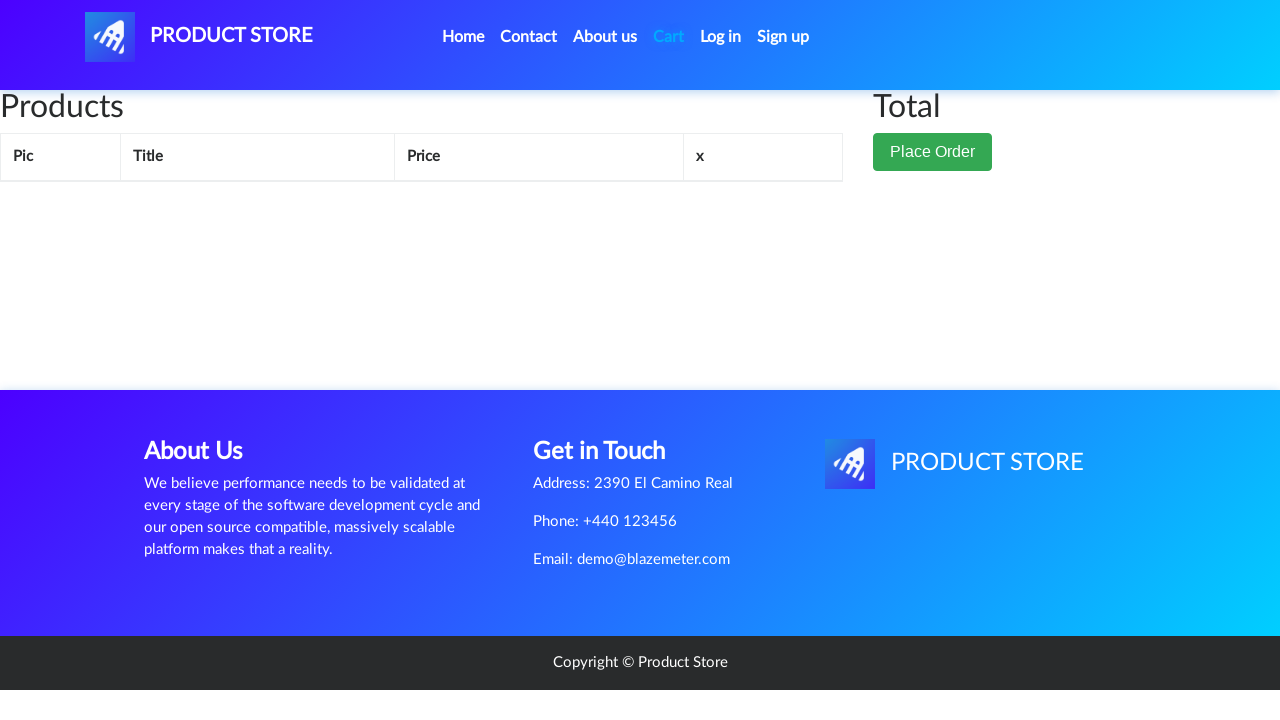

Clicked Place Order button at (933, 191) on internal:role=button[name="Place Order"s]
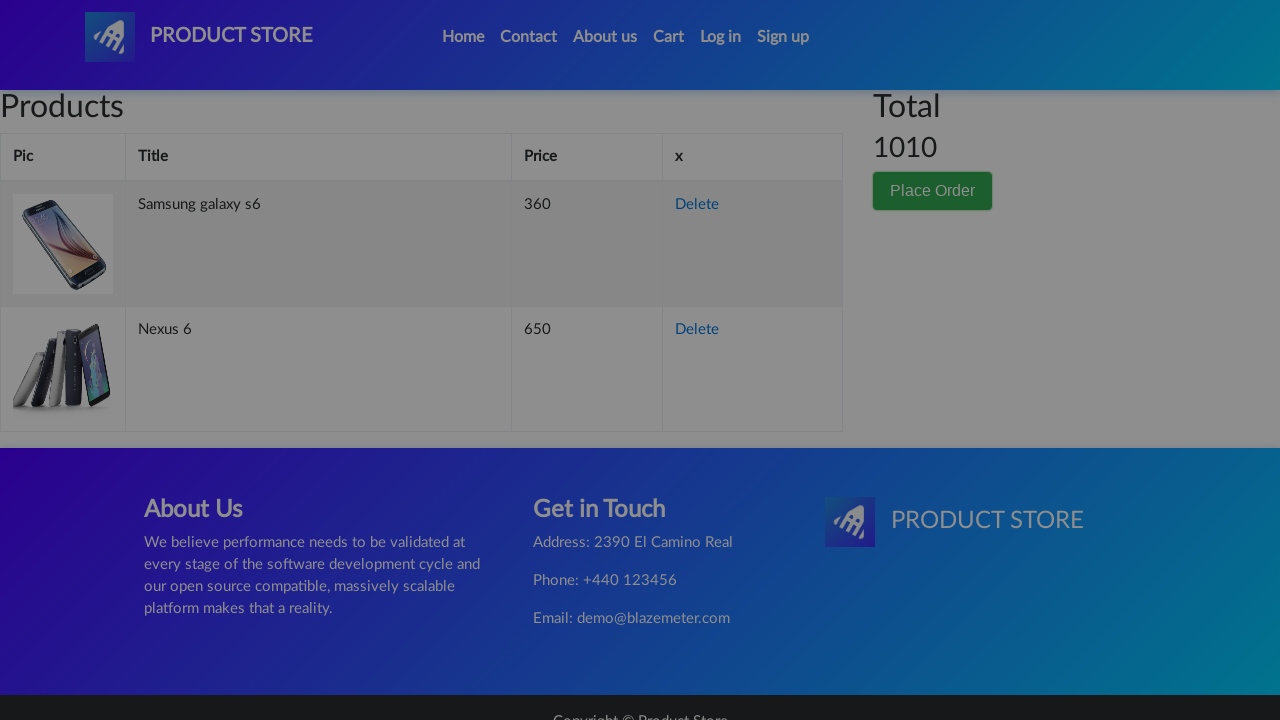

Clicked on Name field at (640, 201) on internal:label="Total:"i
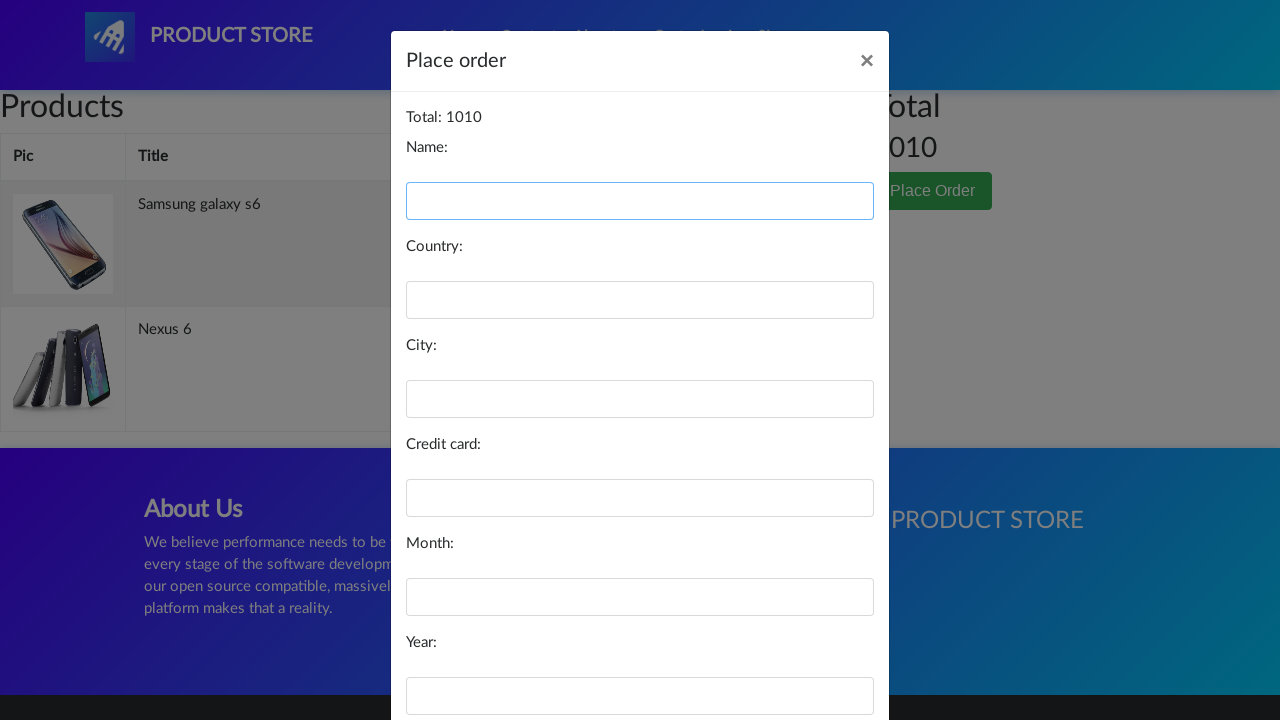

Entered name 'John Anderson' on internal:label="Total:"i
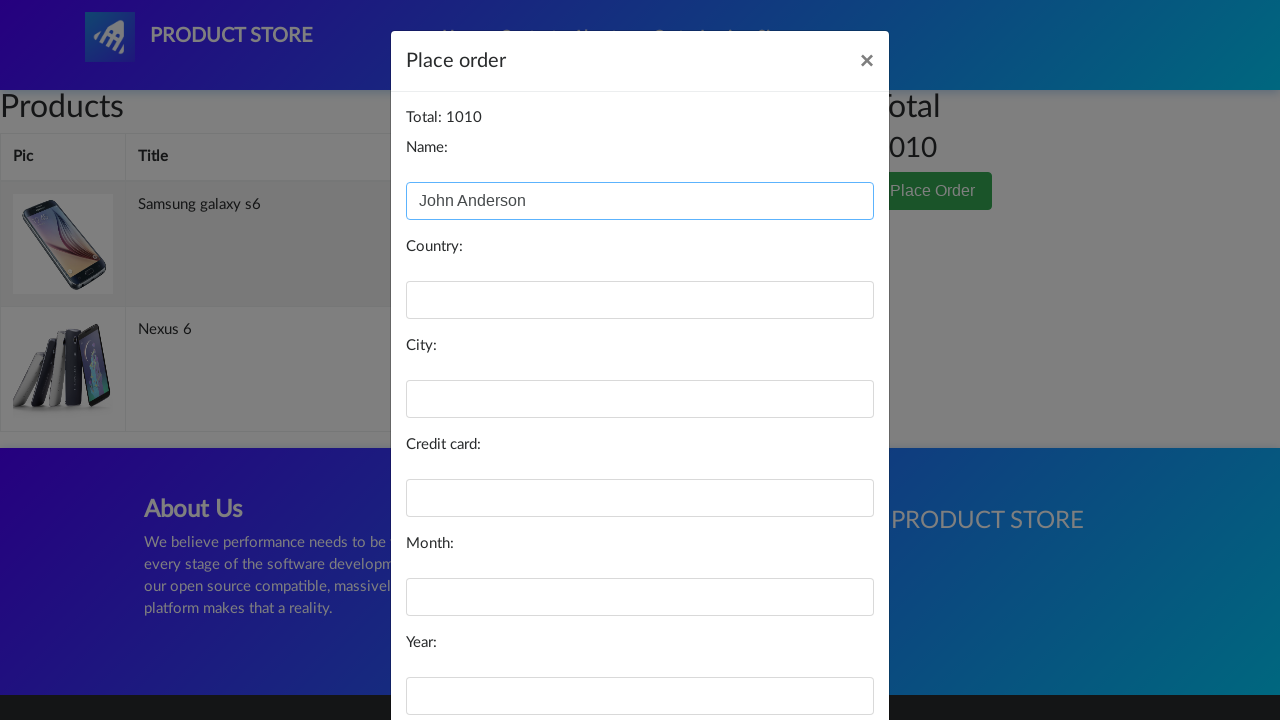

Clicked on Country field at (640, 300) on internal:label="Country:"i
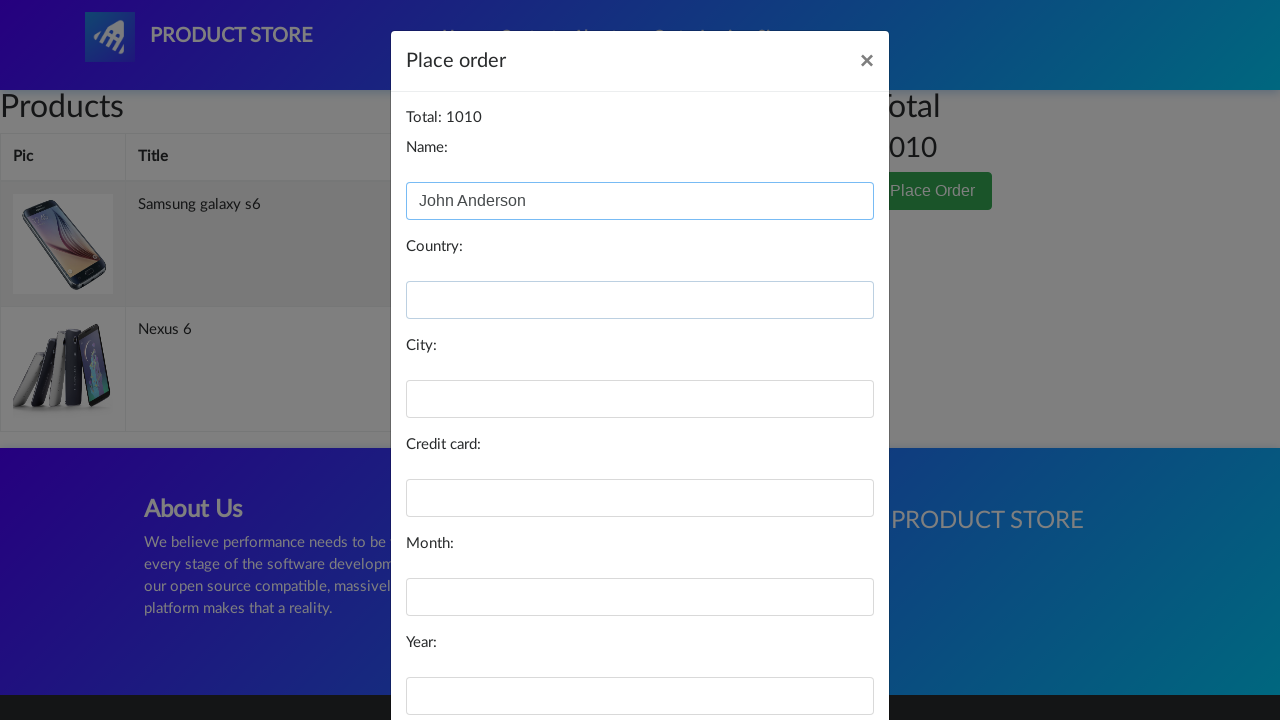

Entered country 'United States' on internal:label="Country:"i
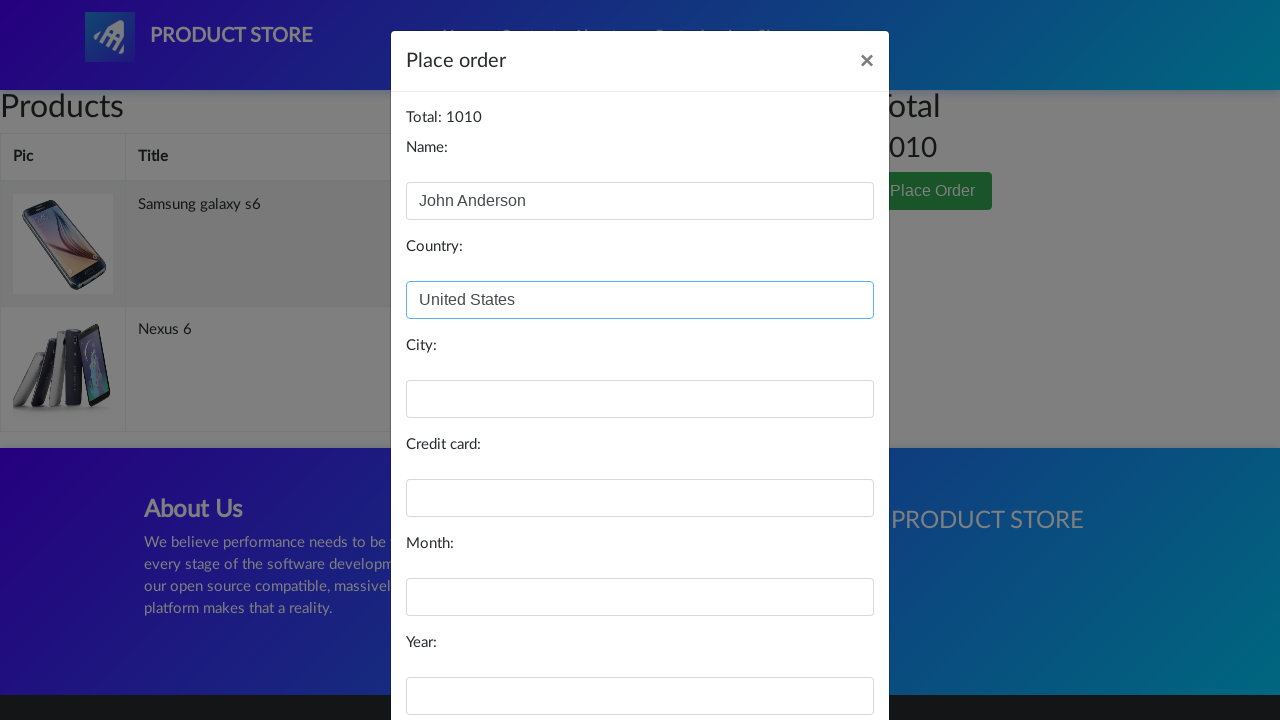

Clicked on City field at (640, 399) on internal:label="City:"i
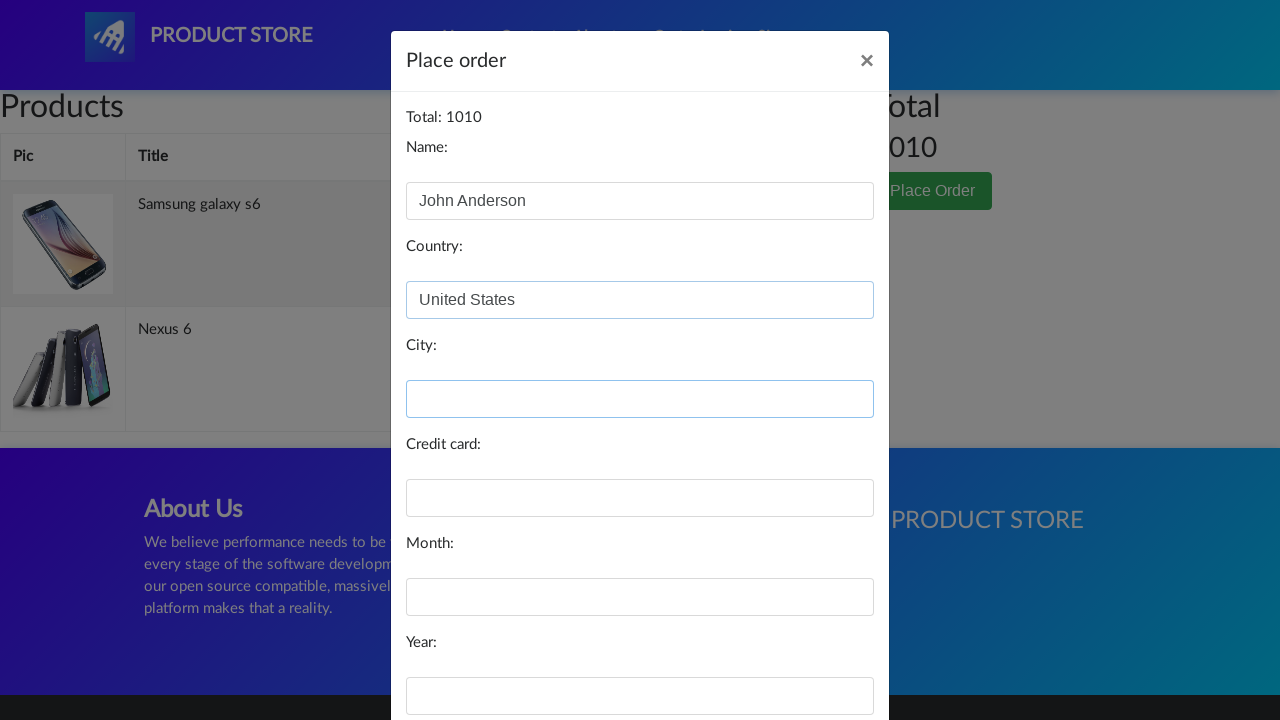

Entered city 'New York' on internal:label="City:"i
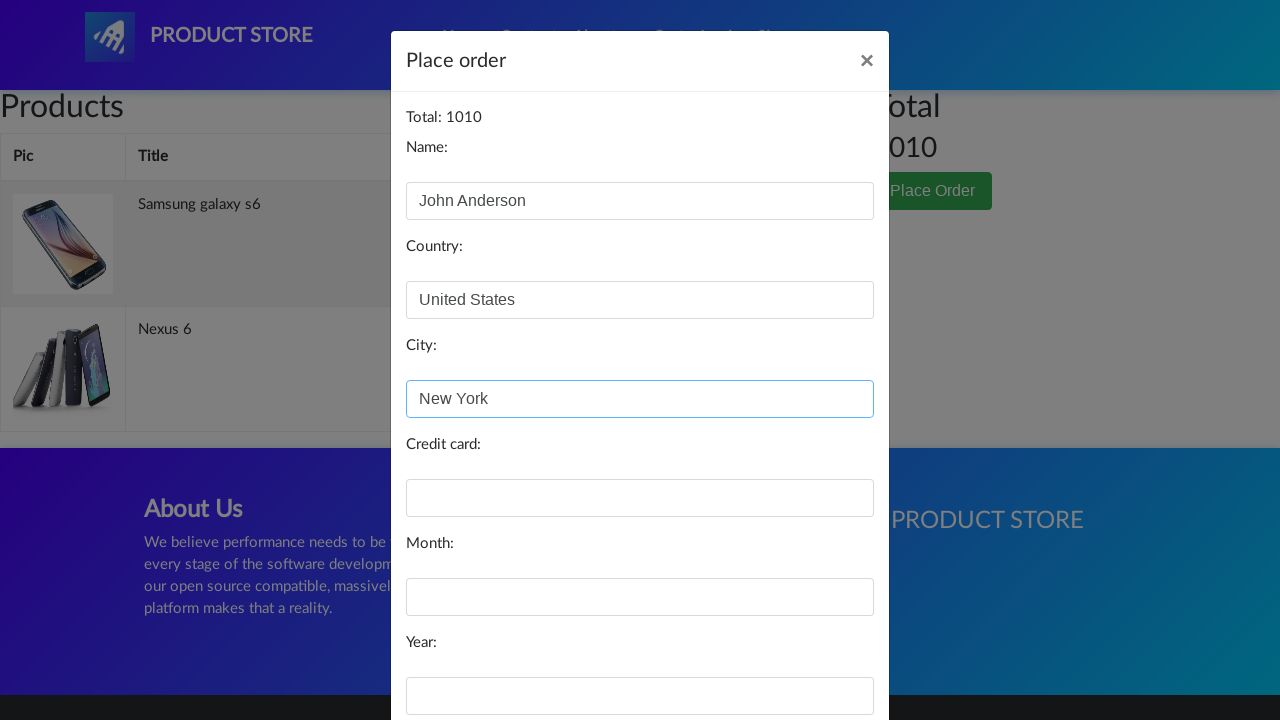

Clicked on Credit card field at (640, 498) on internal:label="Credit card:"i
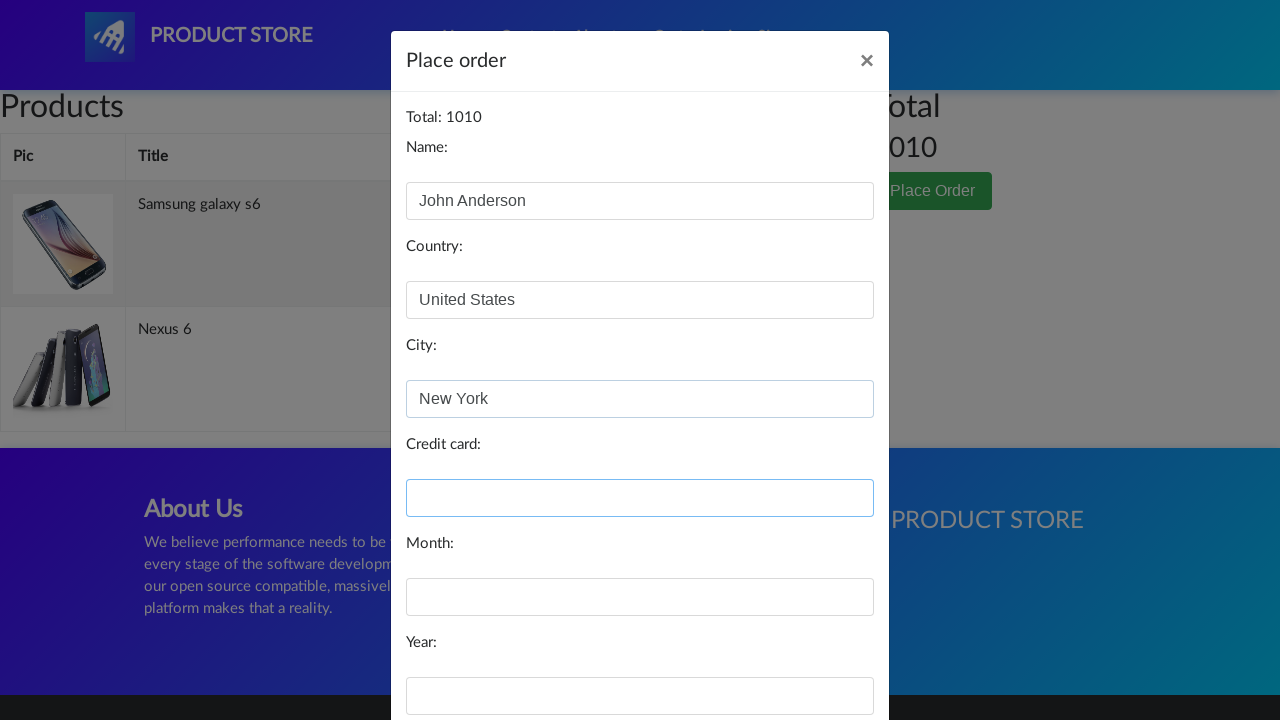

Entered credit card number on internal:label="Credit card:"i
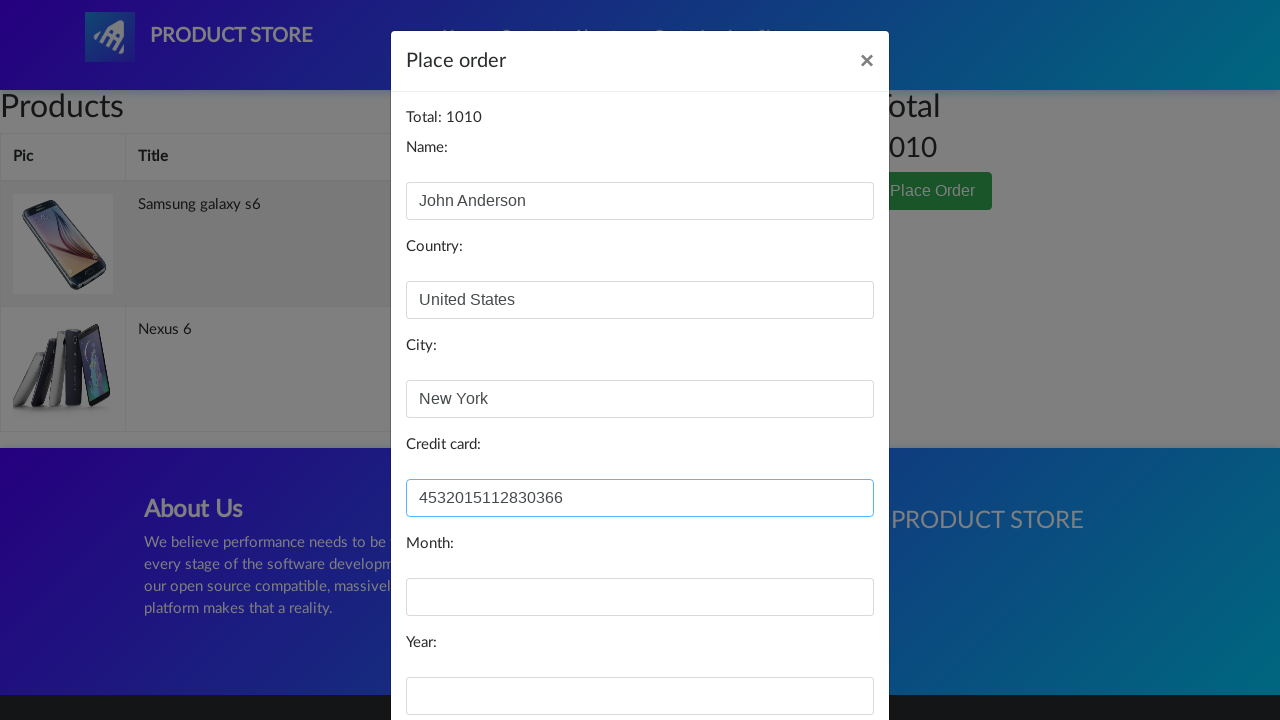

Clicked on Month field at (640, 597) on internal:label="Month:"i
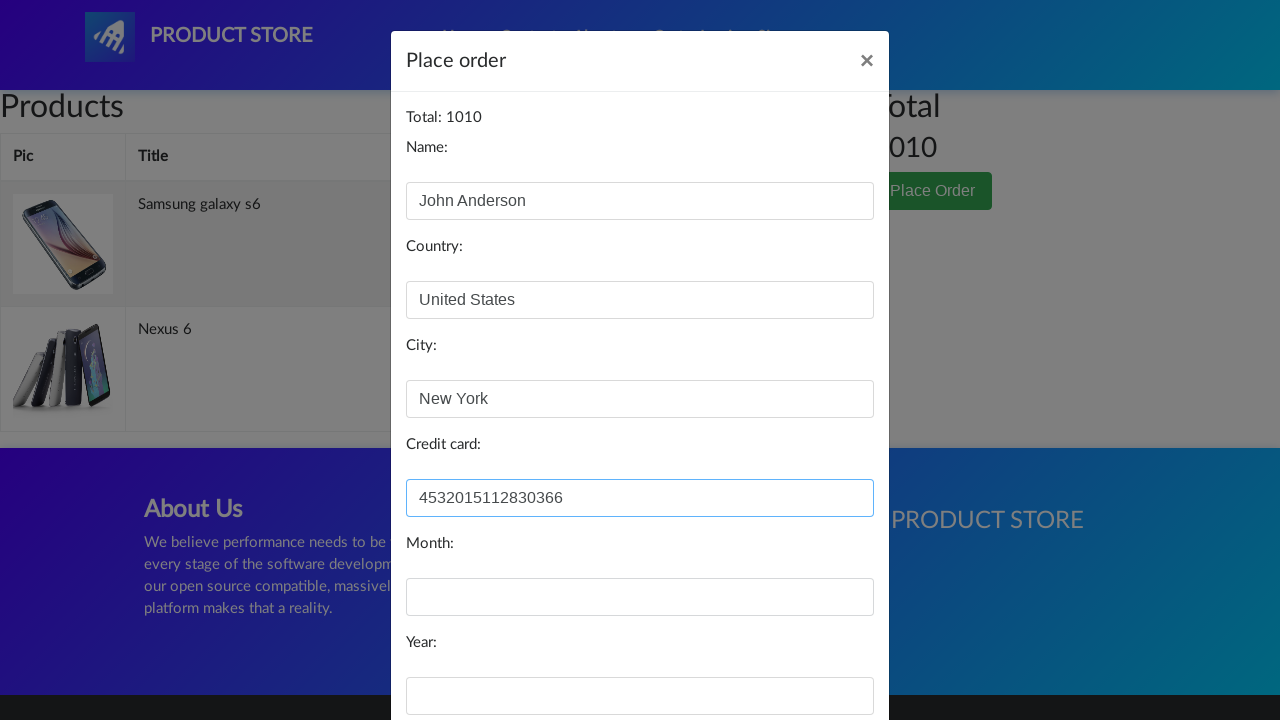

Entered month 'December' on internal:label="Month:"i
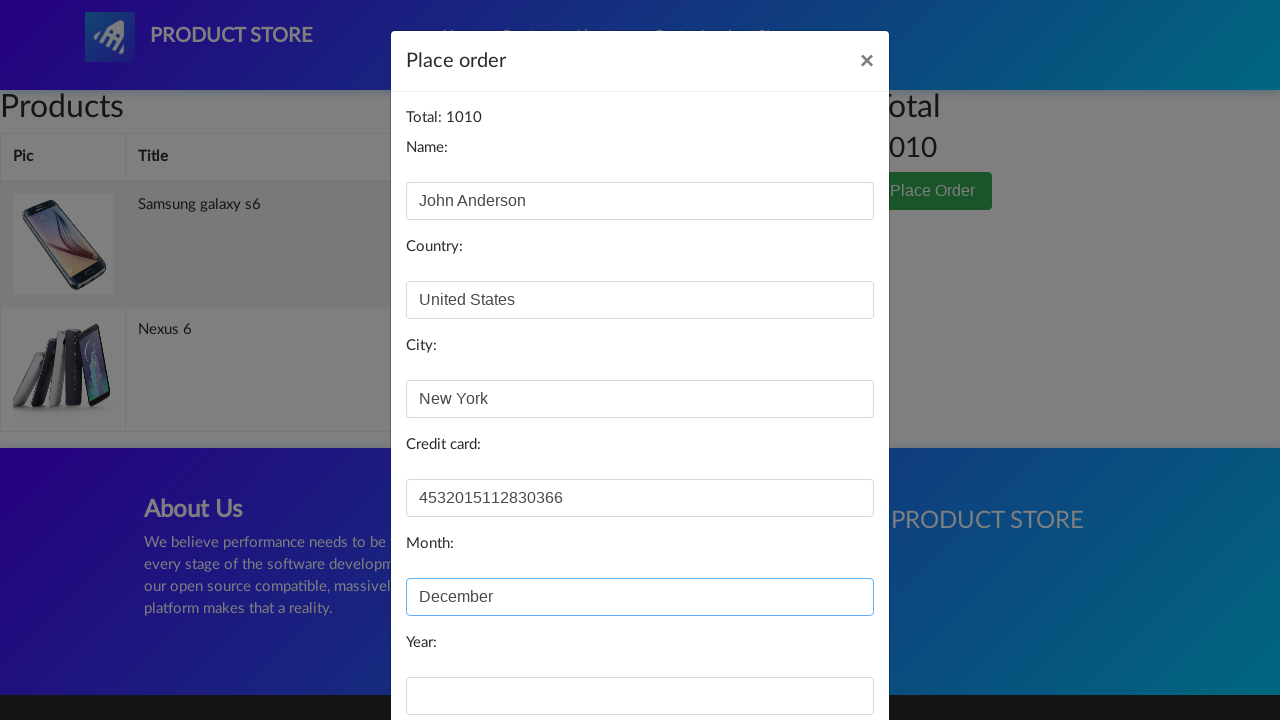

Clicked on Year field at (640, 696) on internal:label="Year:"i
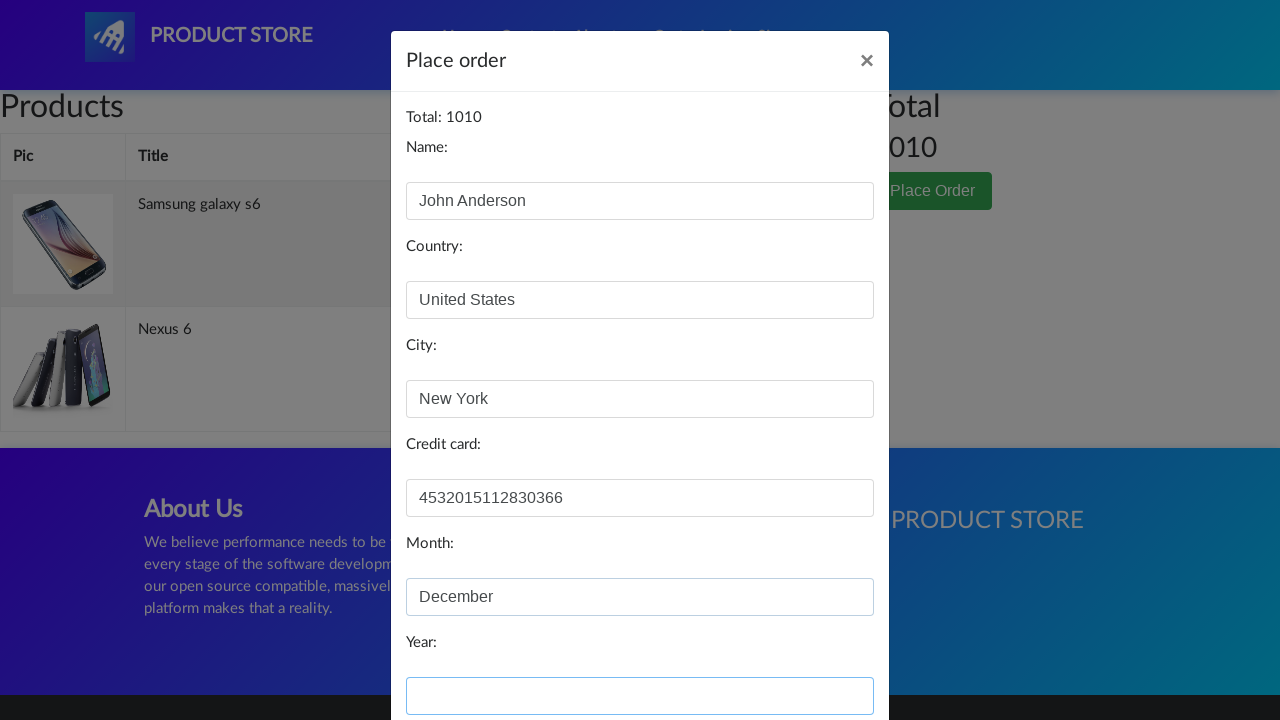

Entered year '2025' on internal:label="Year:"i
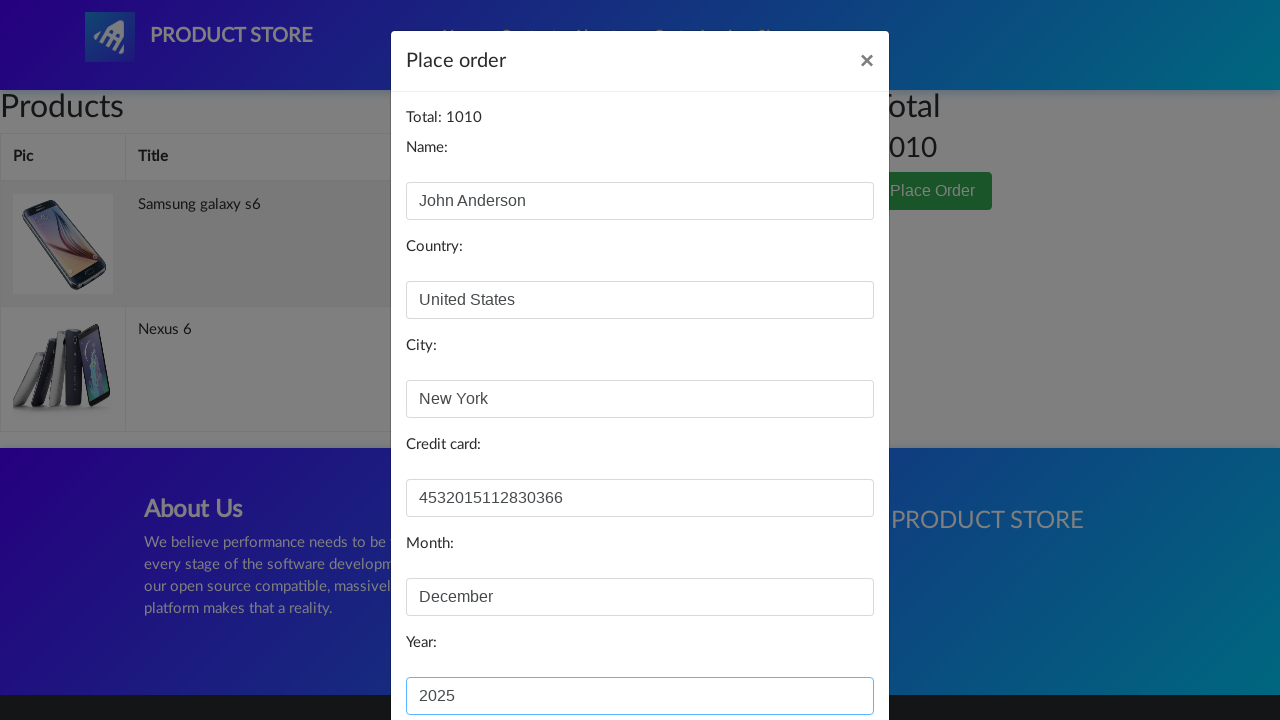

Clicked Purchase button to complete order at (823, 655) on internal:role=button[name="Purchase"i]
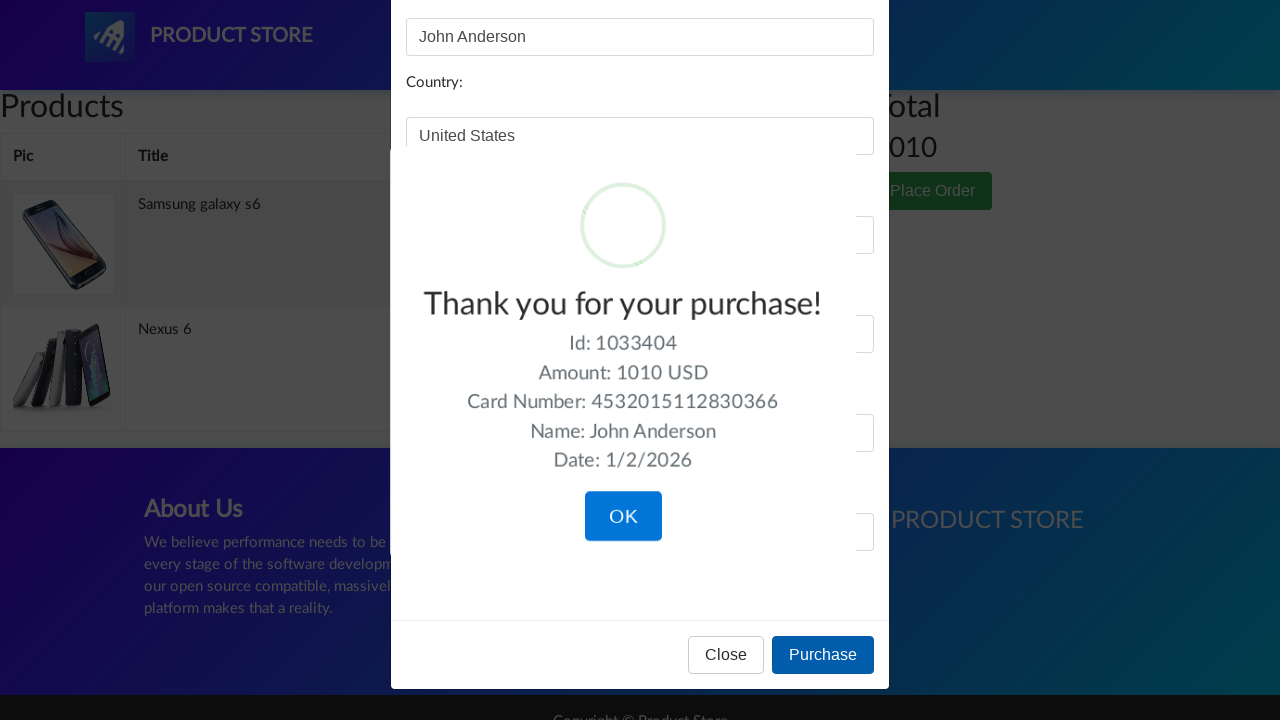

Order confirmation message displayed
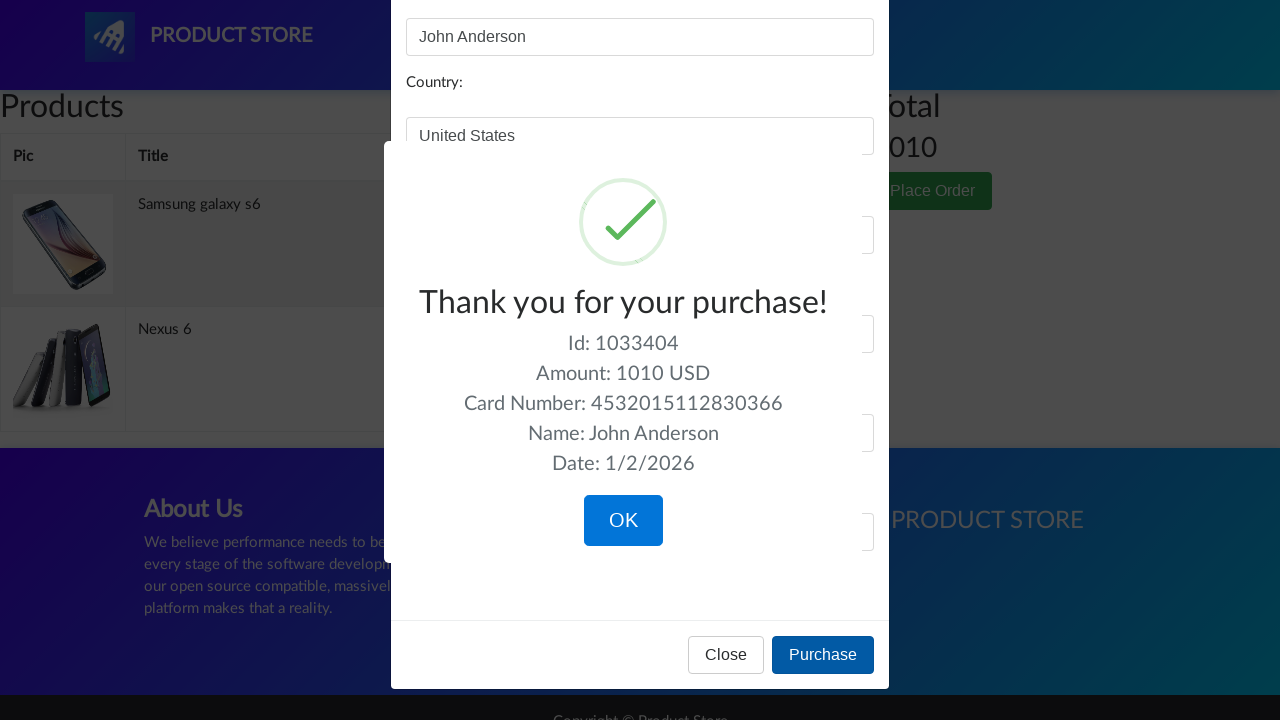

Clicked OK to close confirmation dialog at (623, 521) on internal:role=button[name="OK"i]
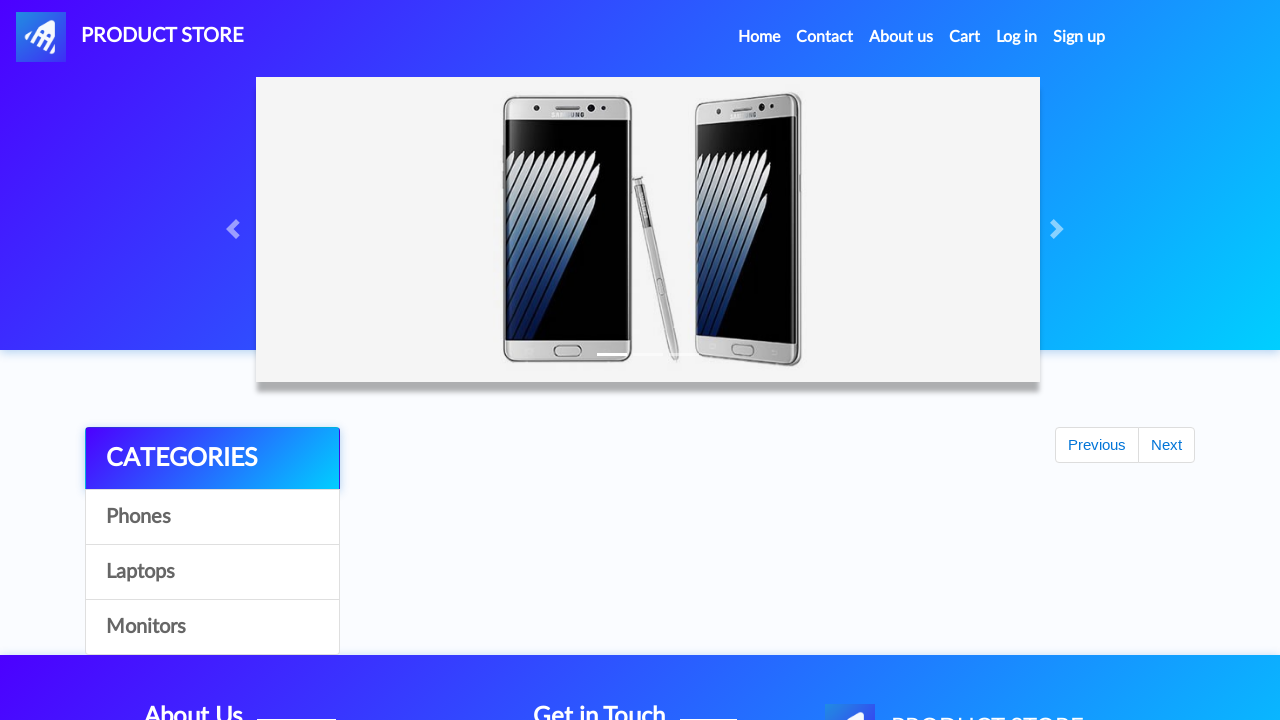

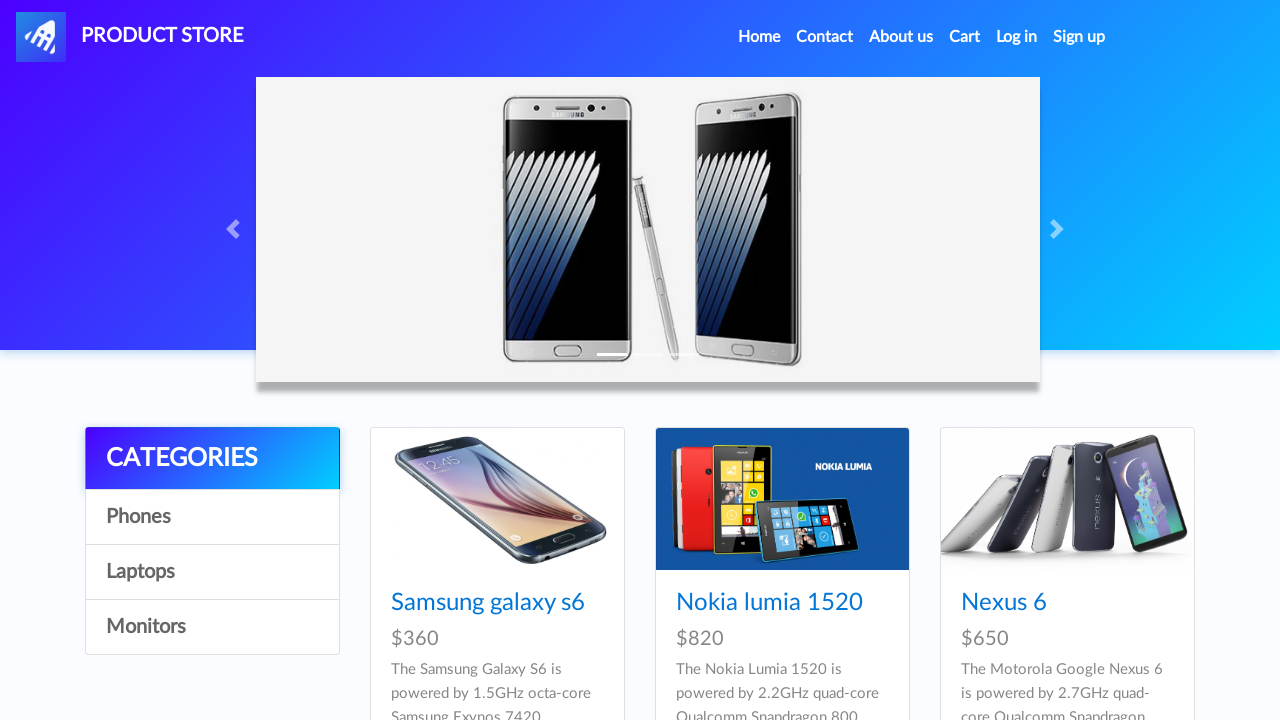